Tests registration form password confirmation validation by entering mismatched passwords

Starting URL: https://alada.vn/tai-khoan/dang-ky.html

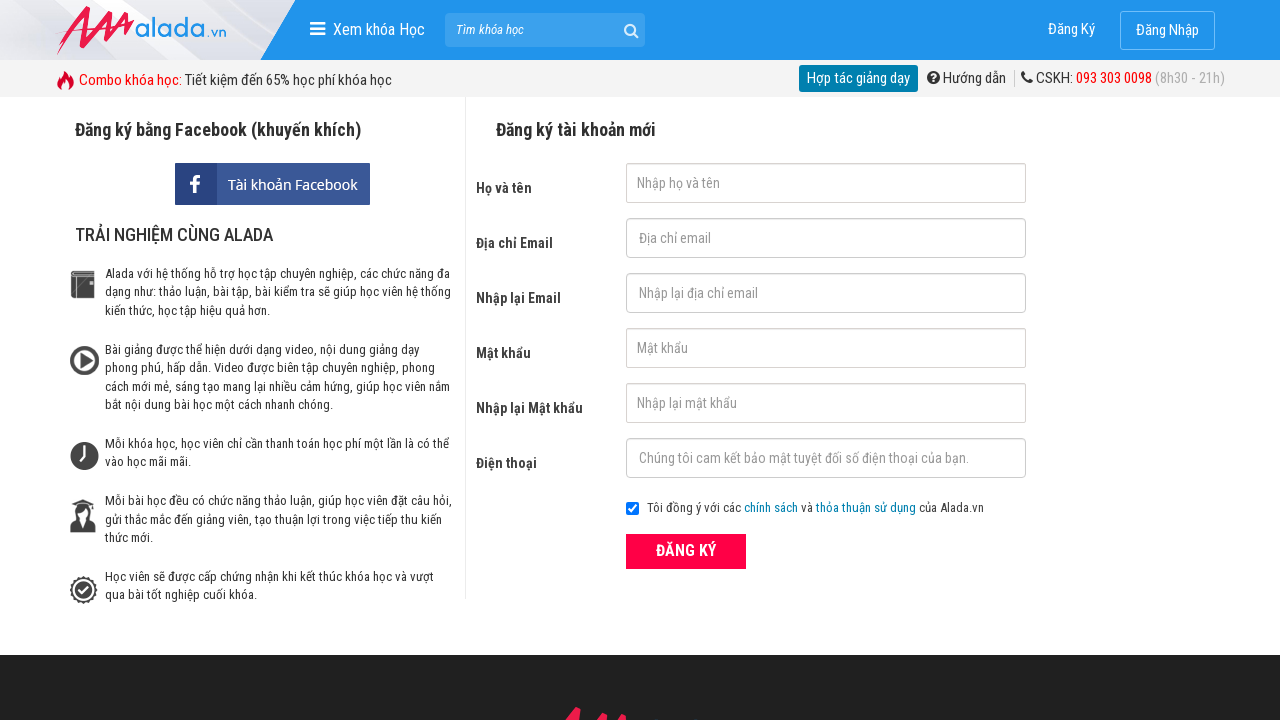

Filled first name field with 'Ahihi' on #txtFirstname
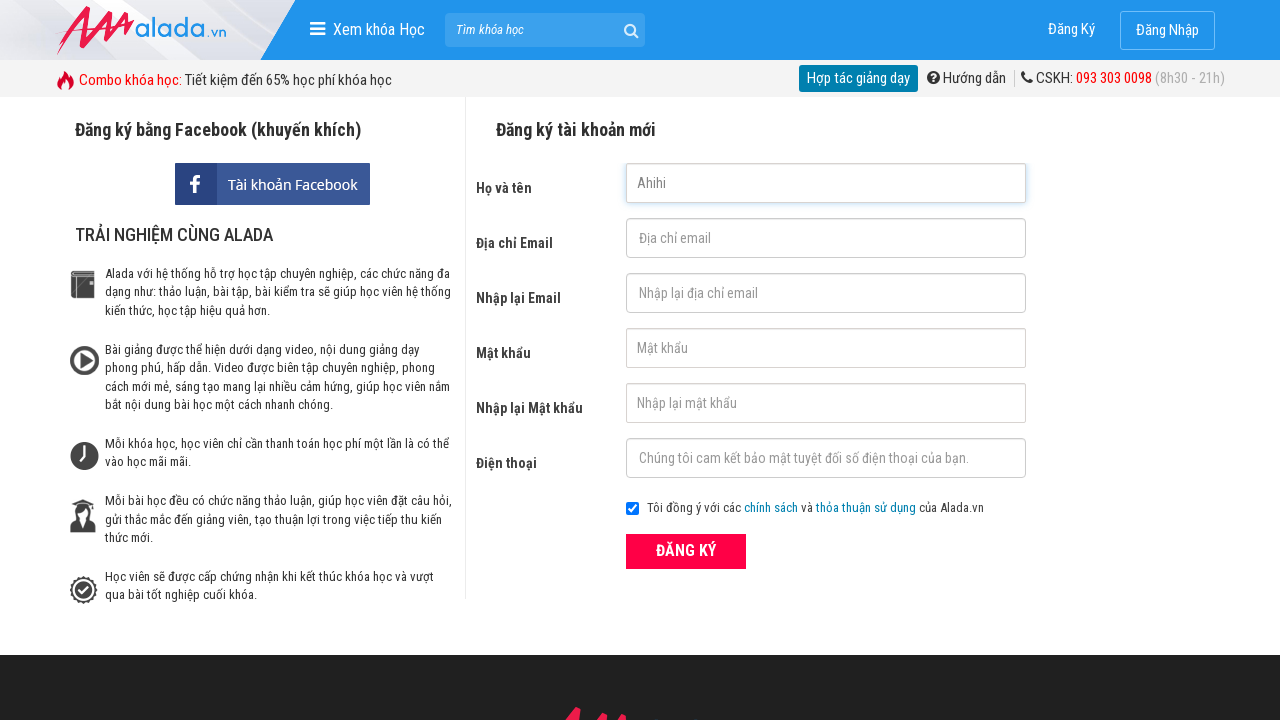

Filled email field with 'ahihi@gmail.com' on #txtEmail
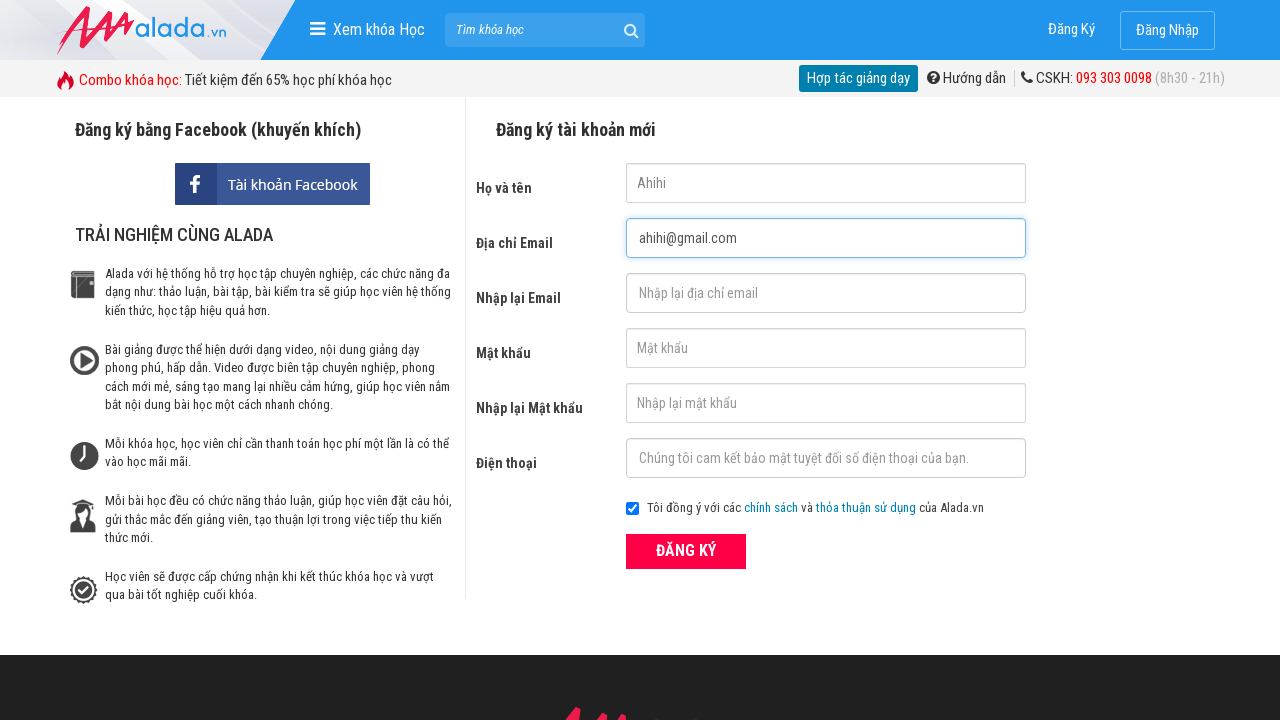

Filled confirm email field with 'ahihi1@gmail.com' on #txtCEmail
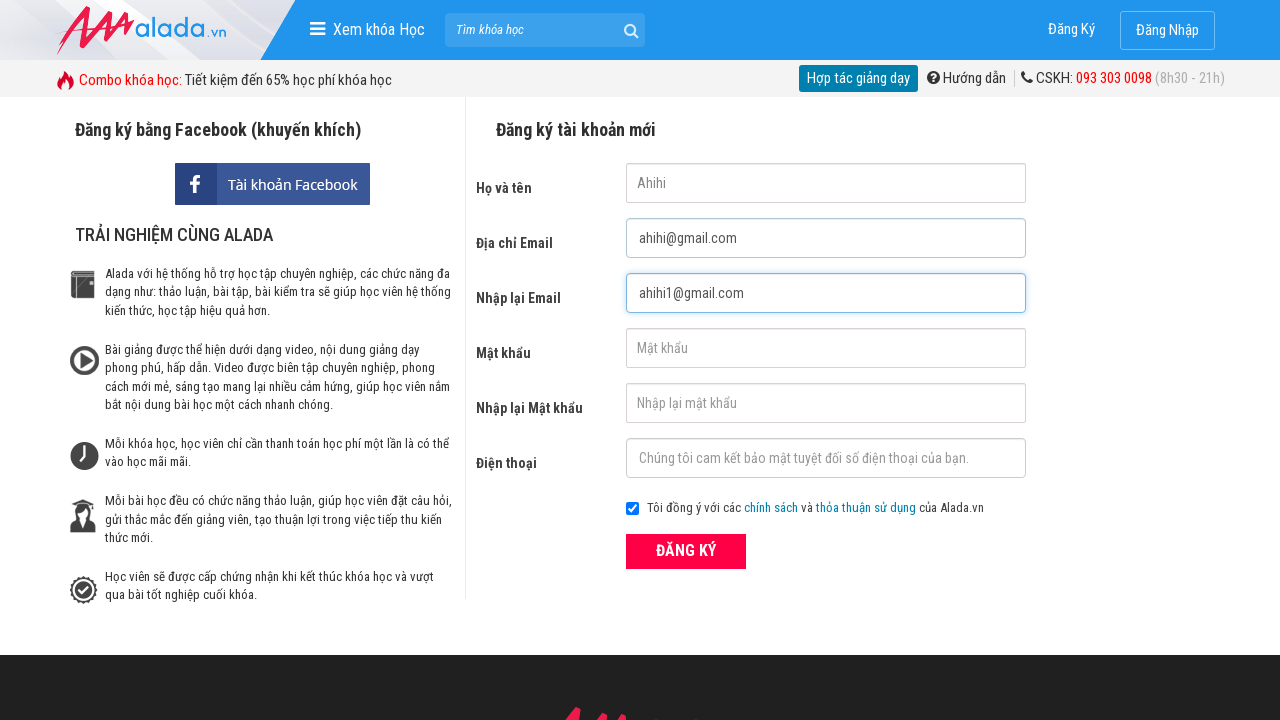

Filled password field with '123456' on #txtPassword
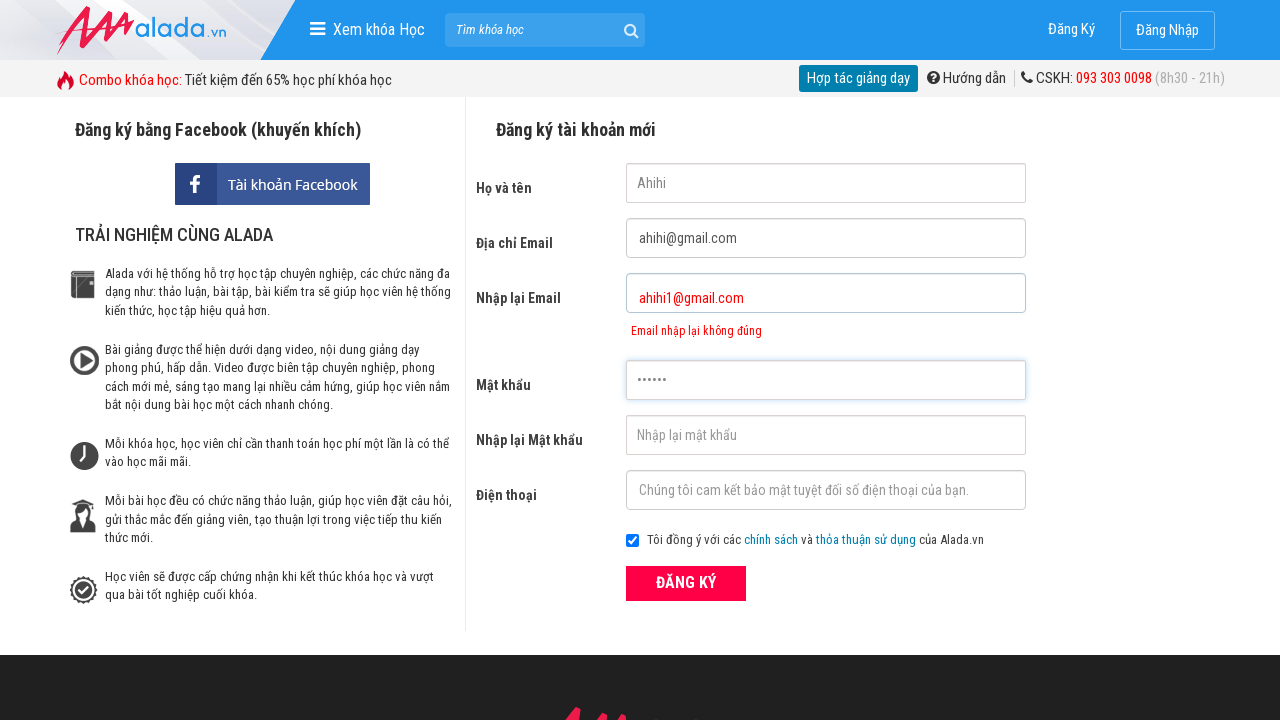

Filled confirm password field with mismatched password '123567' on #txtCPassword
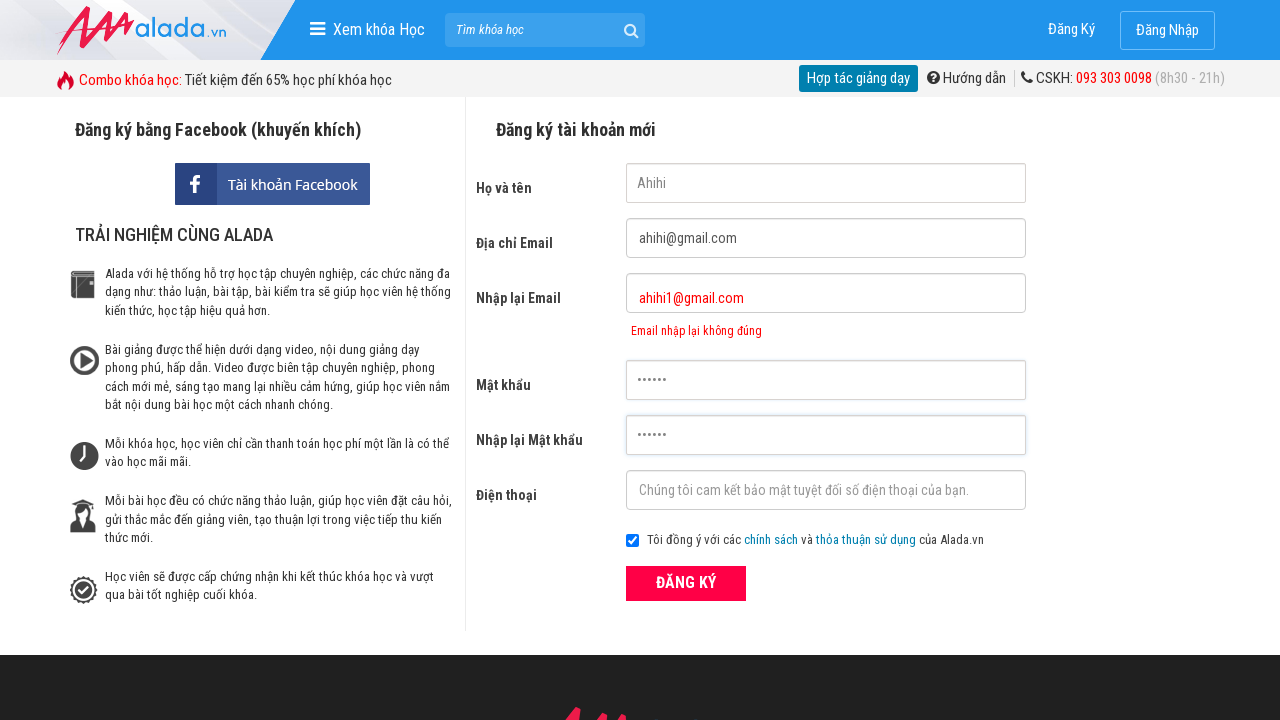

Filled phone field with '09009090090' on #txtPhone
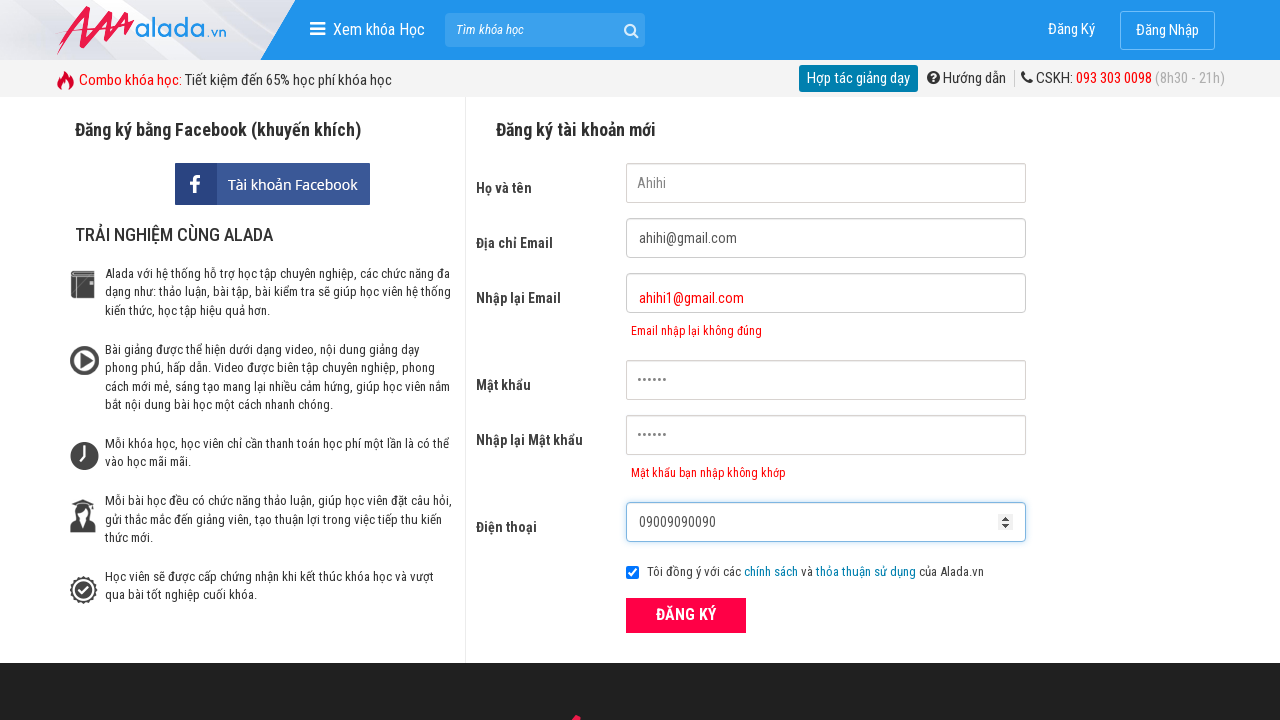

Clicked ĐĂNG KÝ (register) submit button at (686, 615) on xpath=//button[text()='ĐĂNG KÝ' and @type='submit']
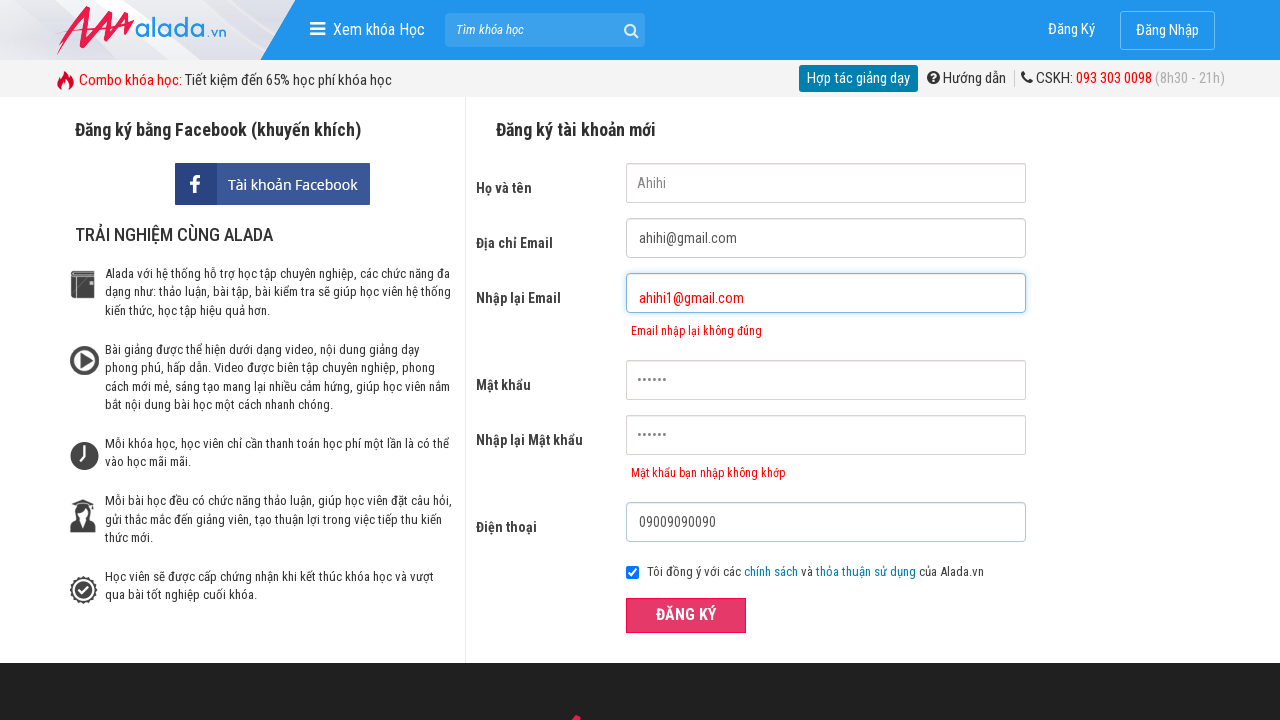

Confirm password error message appeared, validating mismatched password detection
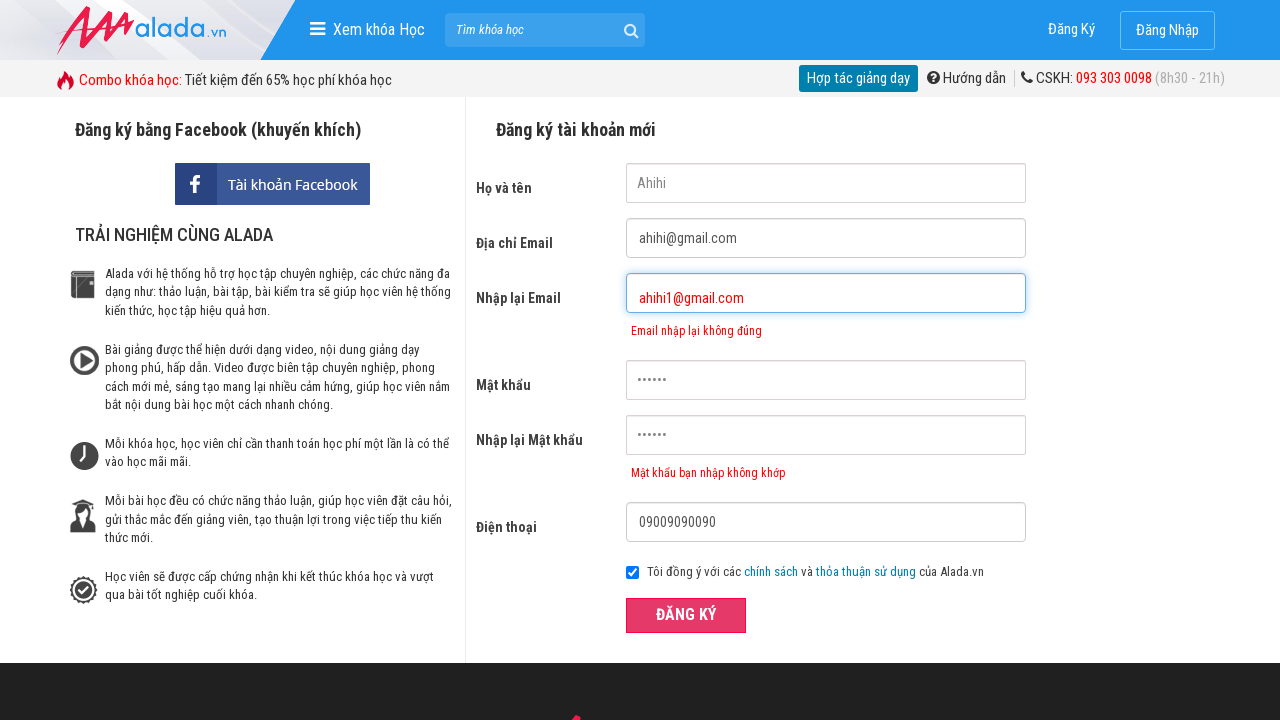

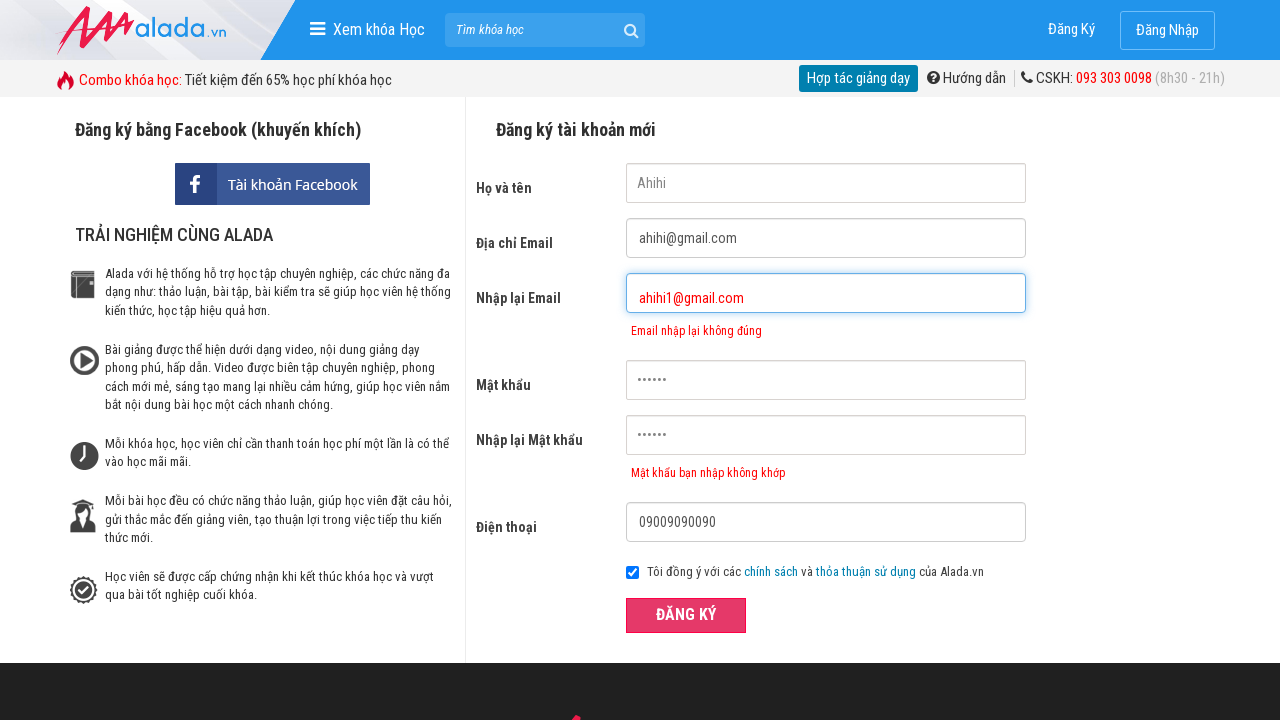